Tests accordion widget functionality by clicking on different sections (Readability, Coding, Chaining) to expand them and verifying that each panel content is displayed correctly.

Starting URL: https://demo.automationtesting.in/Accordion.html

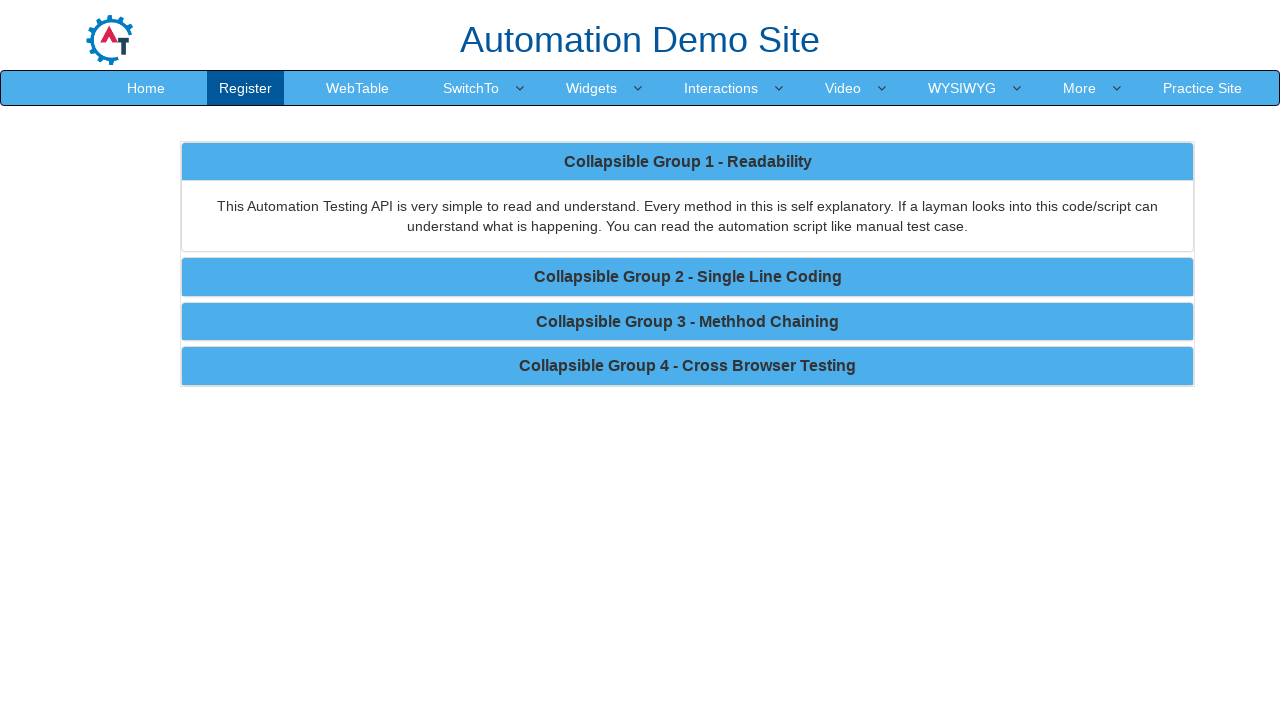

Clicked on Readability section header at (688, 161) on xpath=//b[contains(text(),'Readability')]
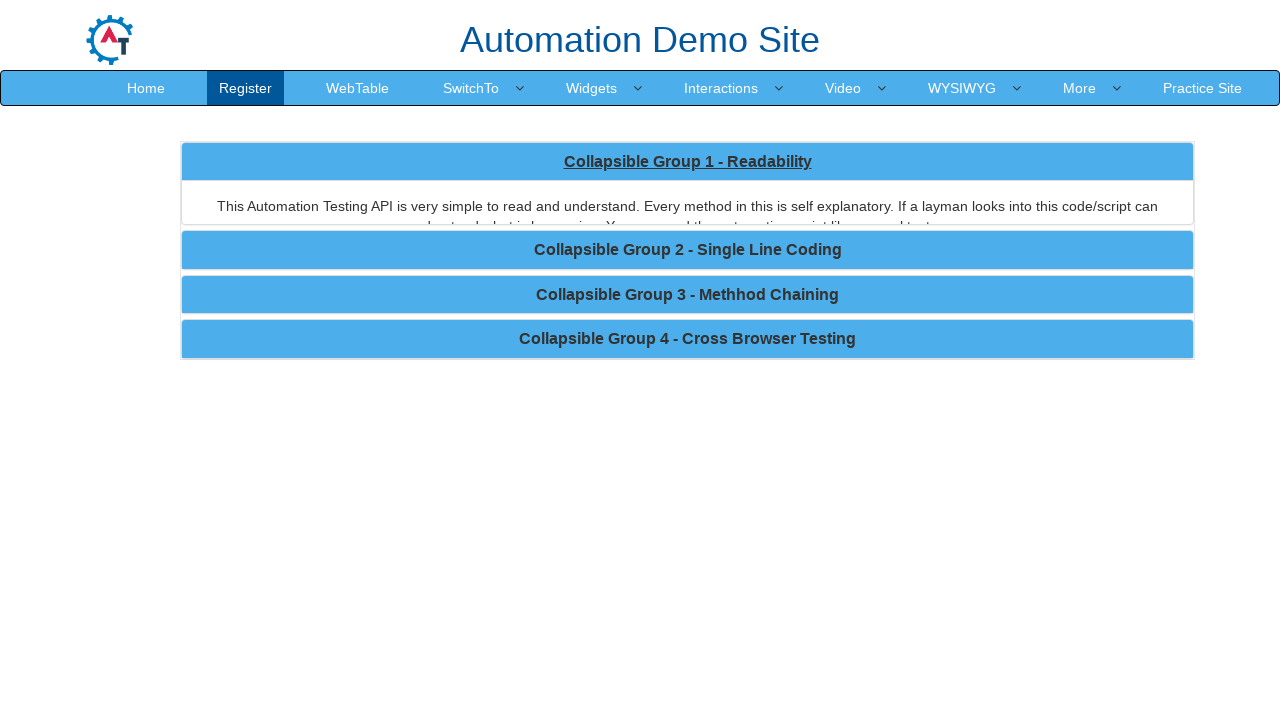

Verified Readability panel content is visible
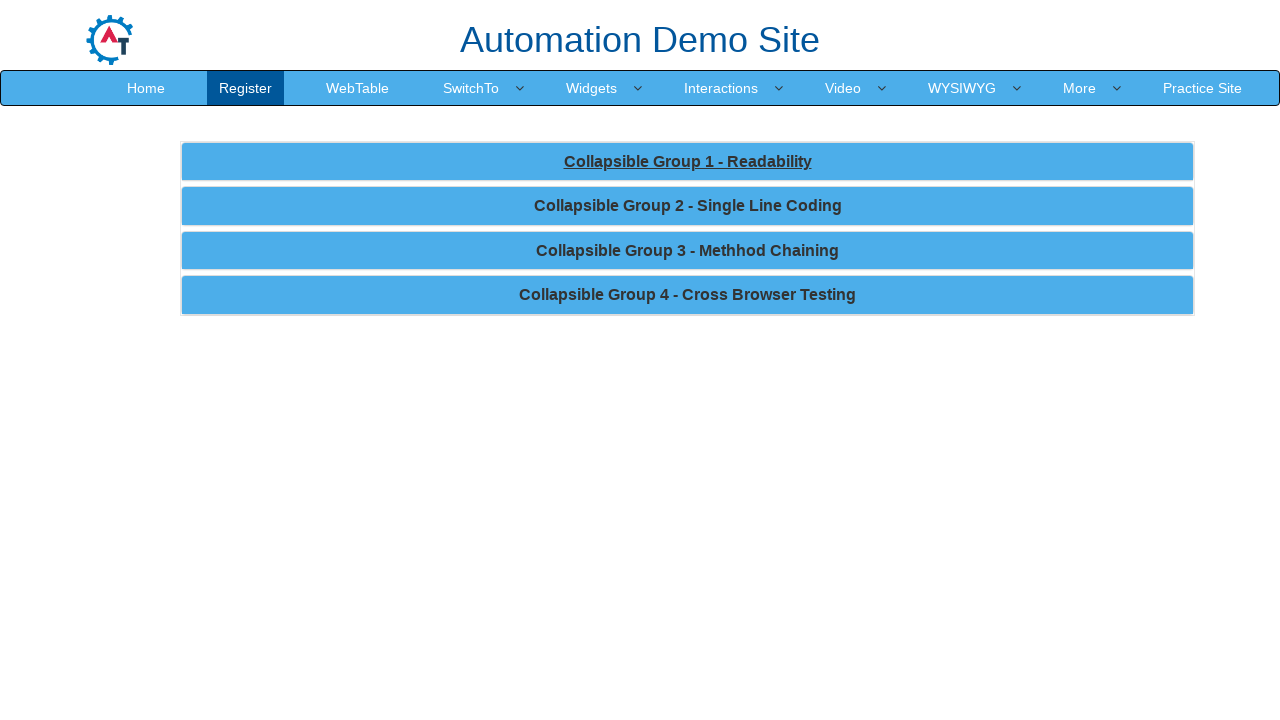

Clicked on Coding section header to expand at (688, 206) on xpath=//b[contains(text(),'Coding')]
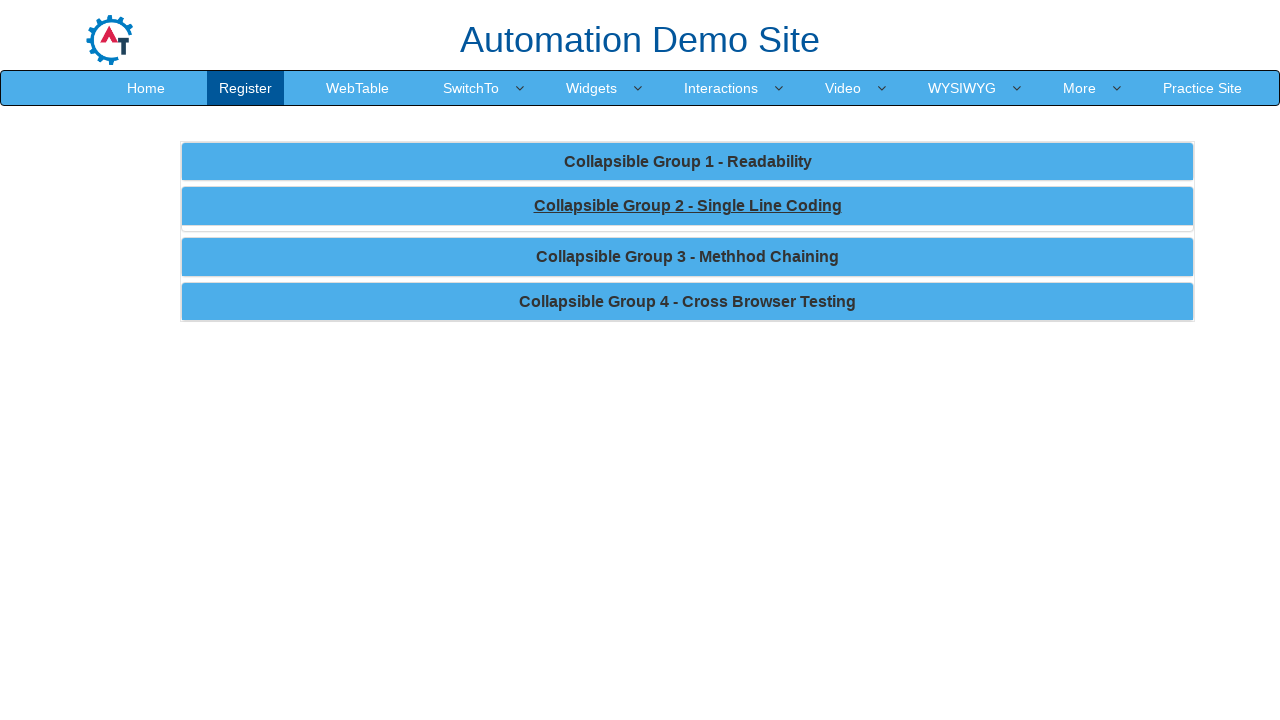

Verified Coding panel content is visible
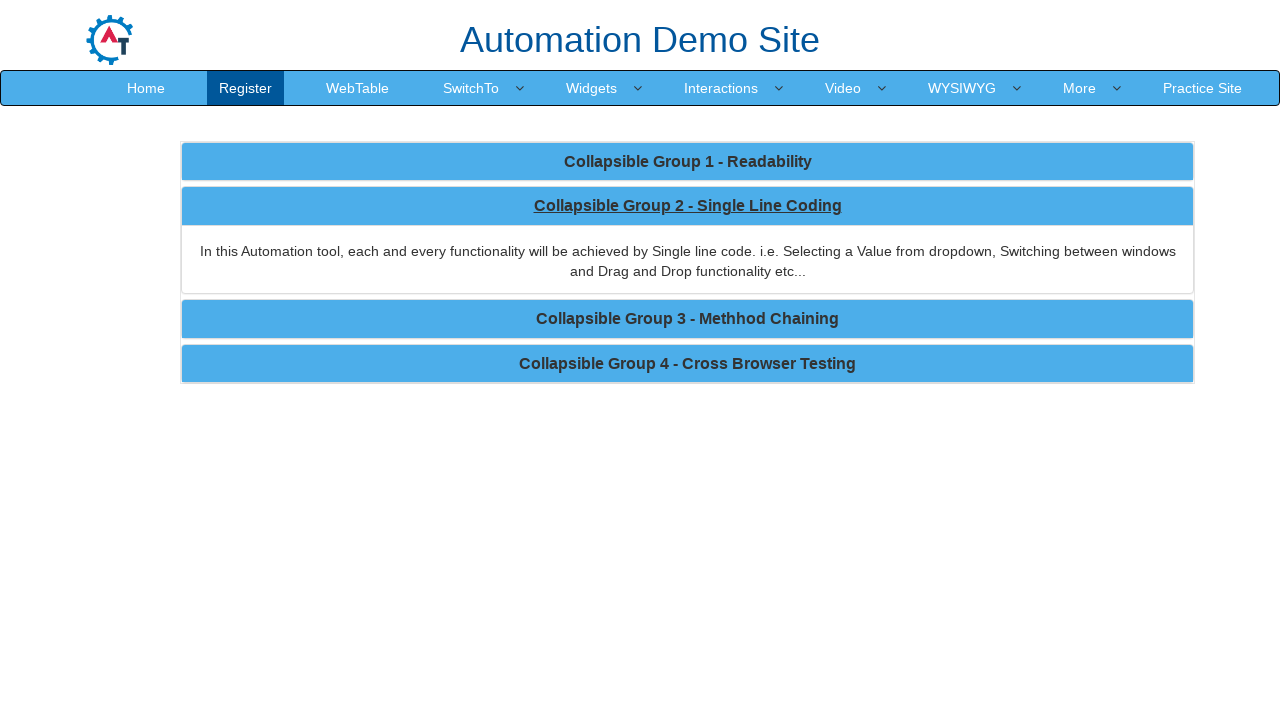

Clicked on Chaining section header to expand at (688, 321) on xpath=//b[contains(text(),'Chaining')]
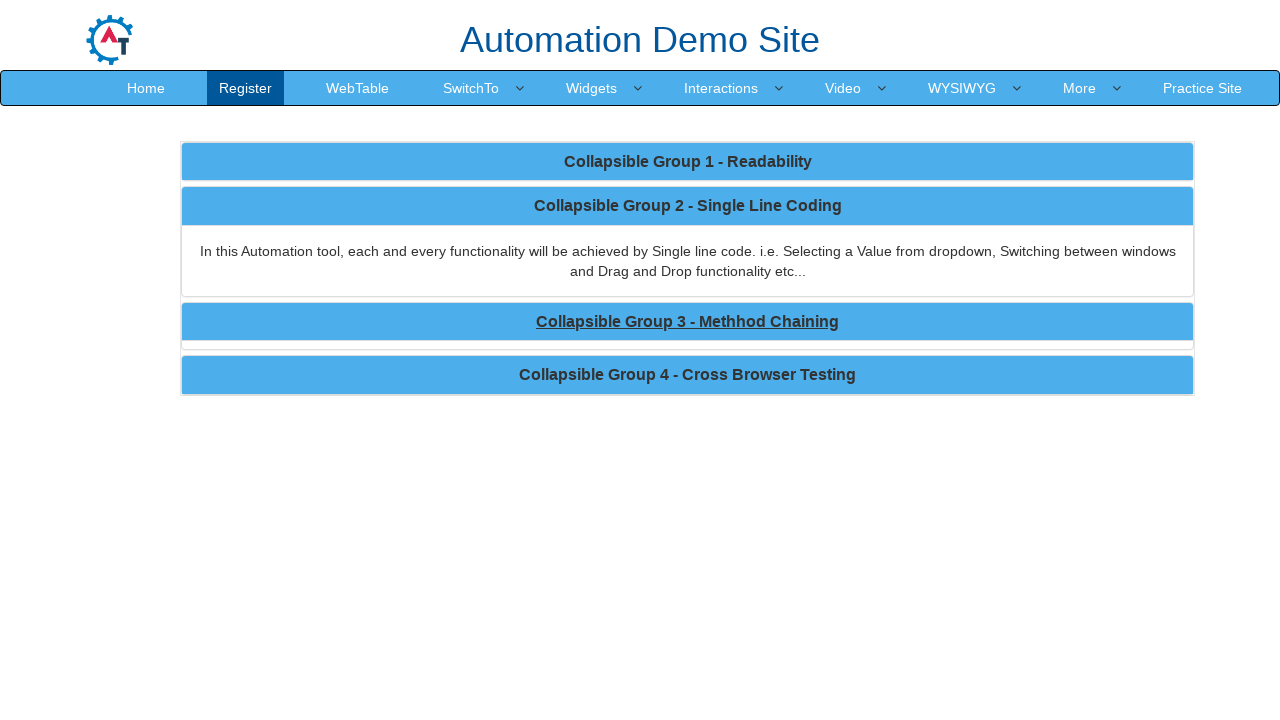

Verified Chaining panel content is visible
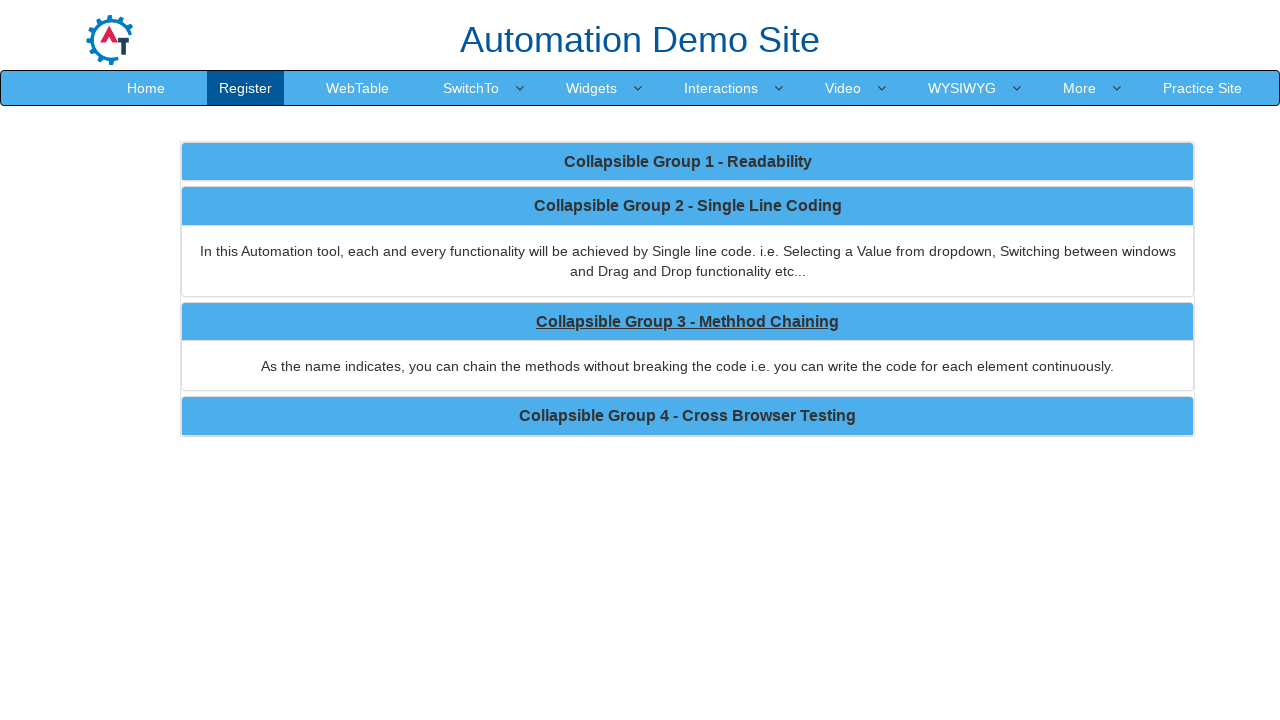

Clicked on Chaining section header to collapse at (688, 321) on xpath=//b[contains(text(),'Chaining')]
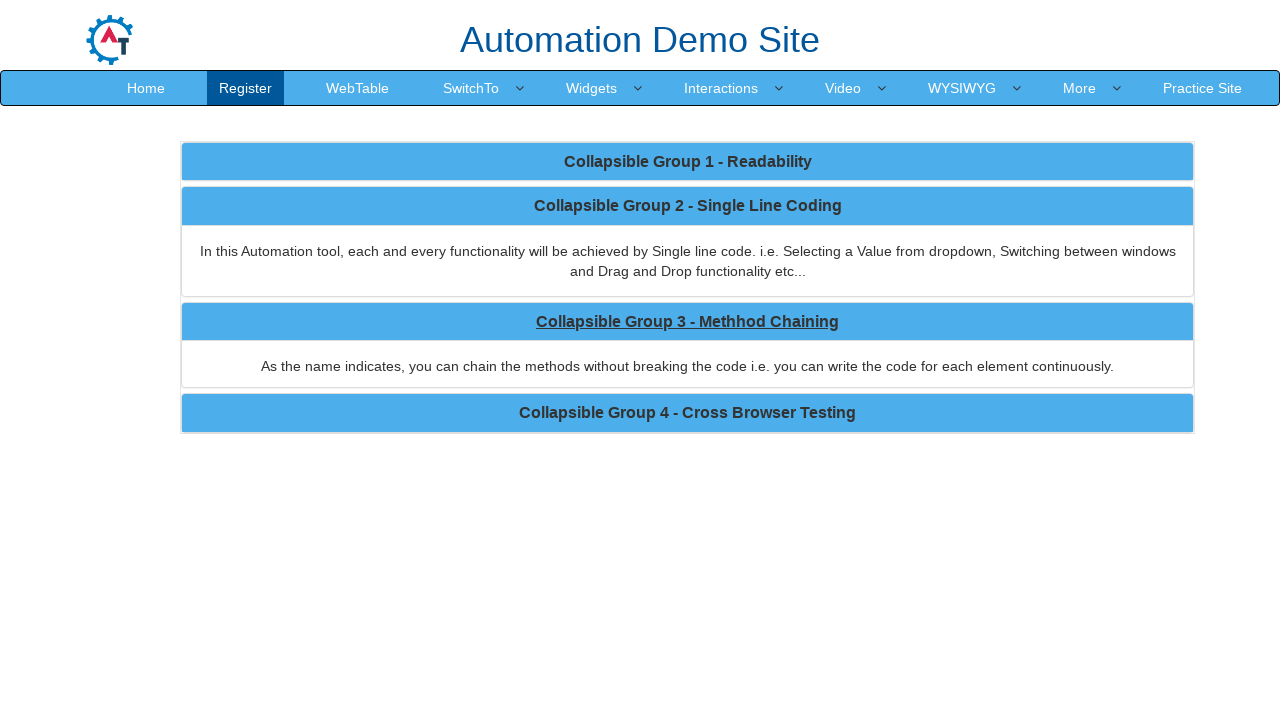

Verified Chaining panel state after collapse attempt
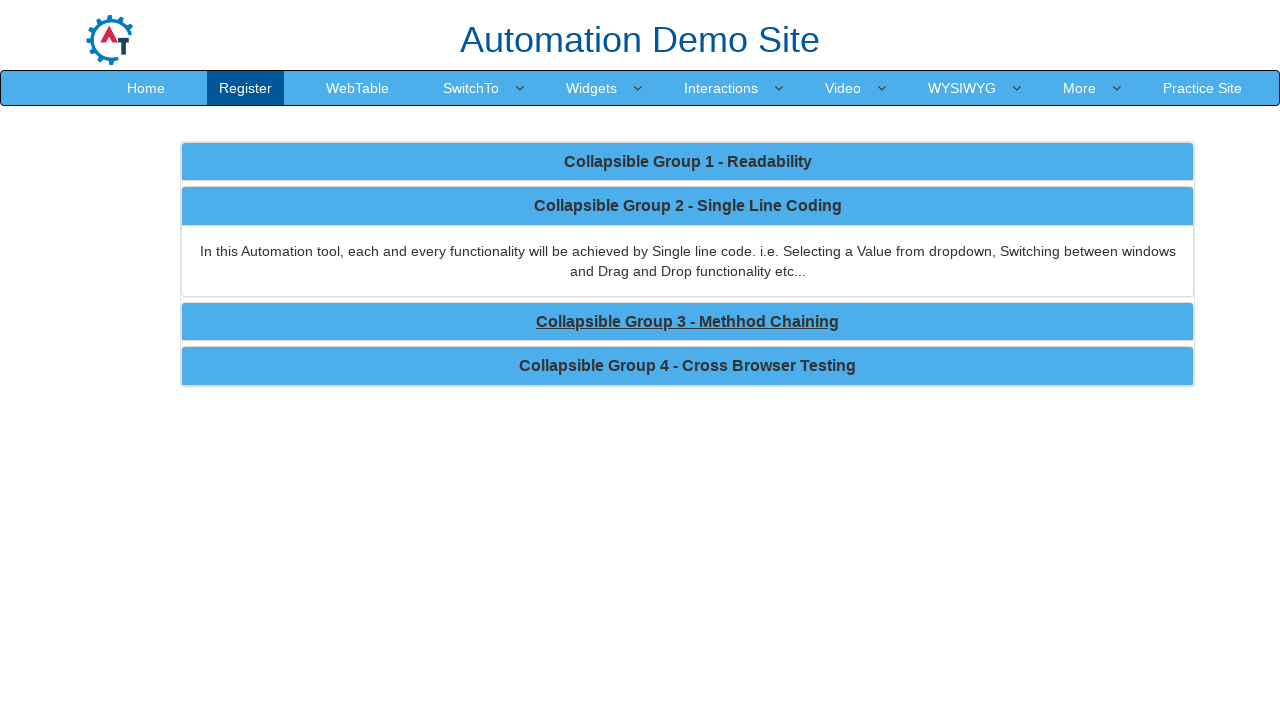

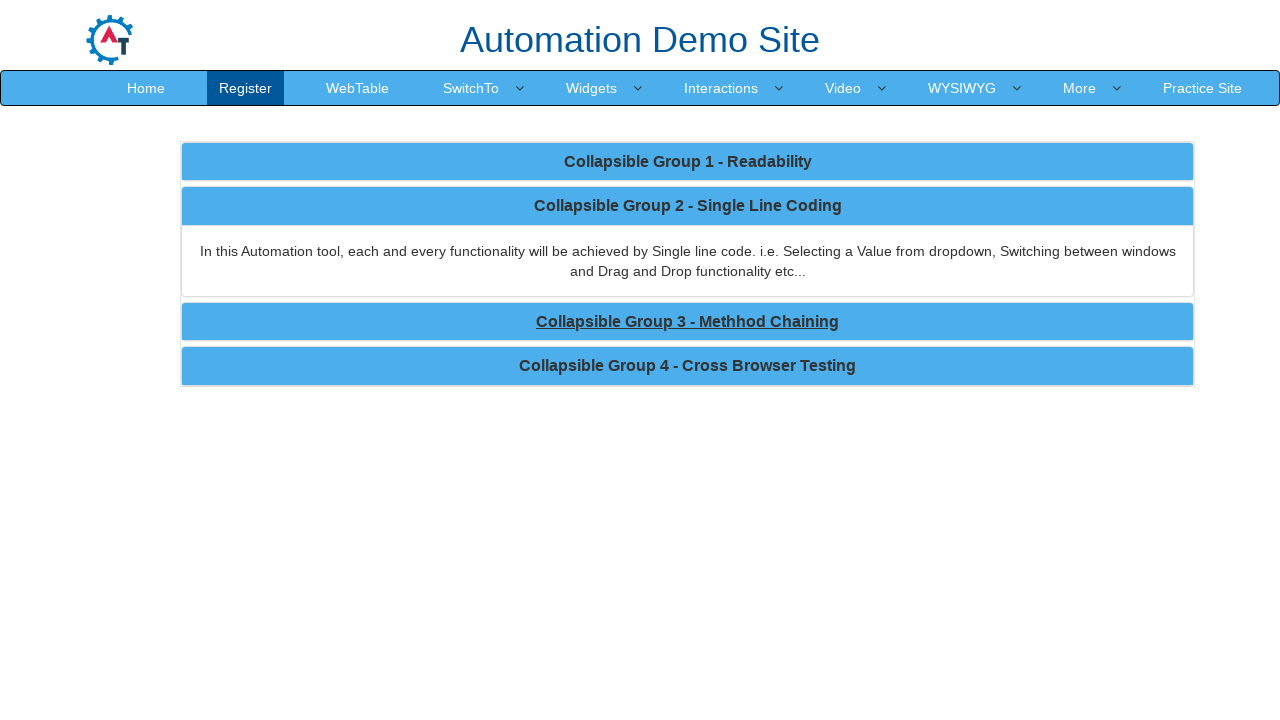